Tests hover functionality by moving mouse over the second image and verifying that the user2 text becomes visible

Starting URL: https://practice.cydeo.com/hovers

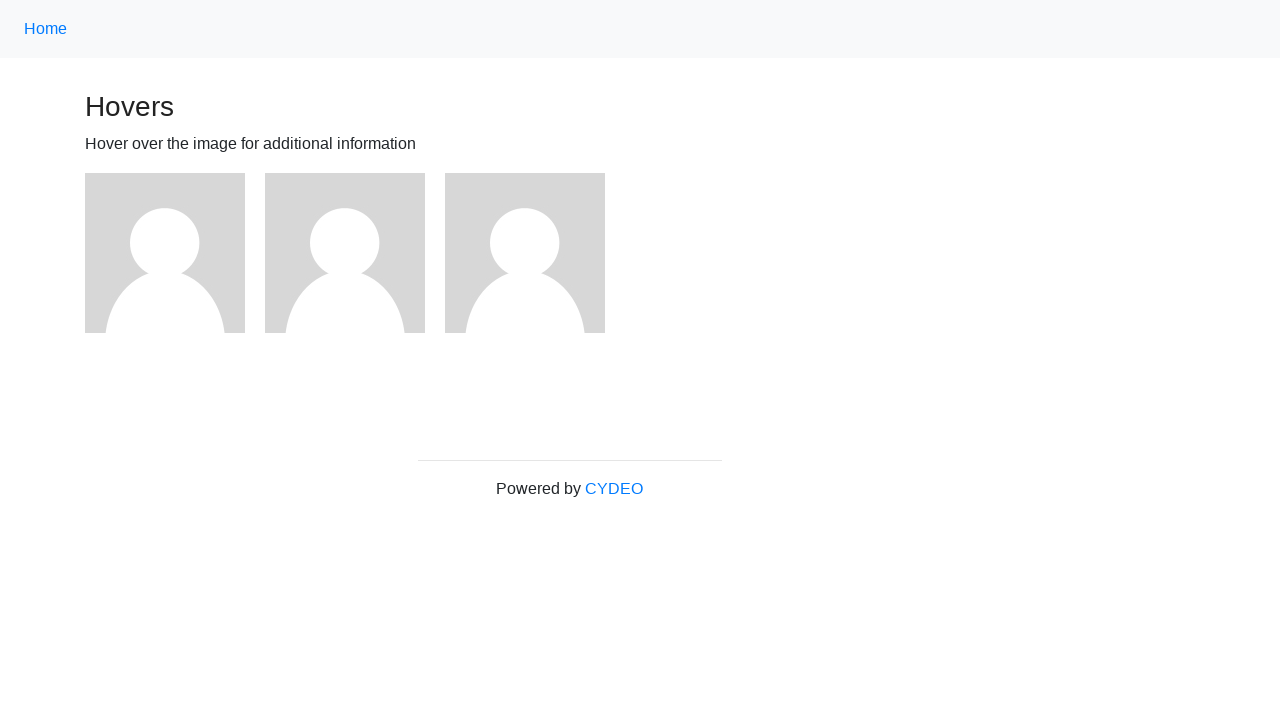

Hovered over the second image at (345, 253) on (//img)[2]
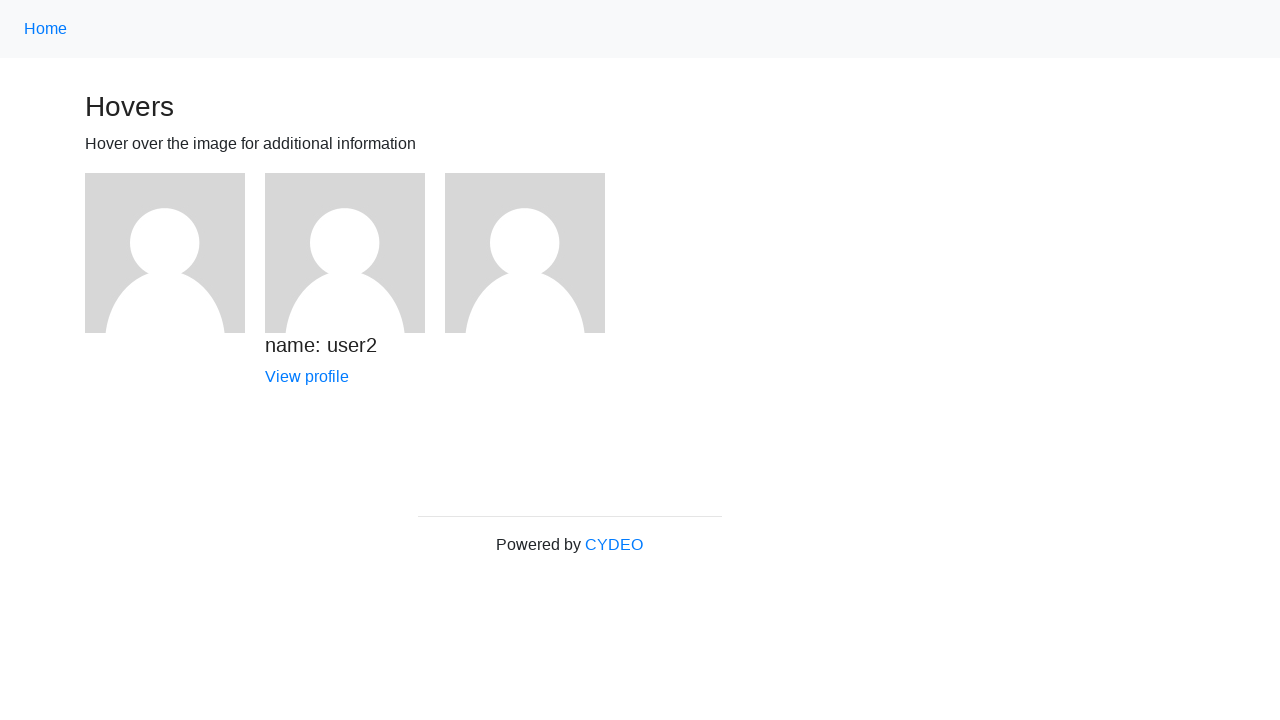

Located the user2 text element
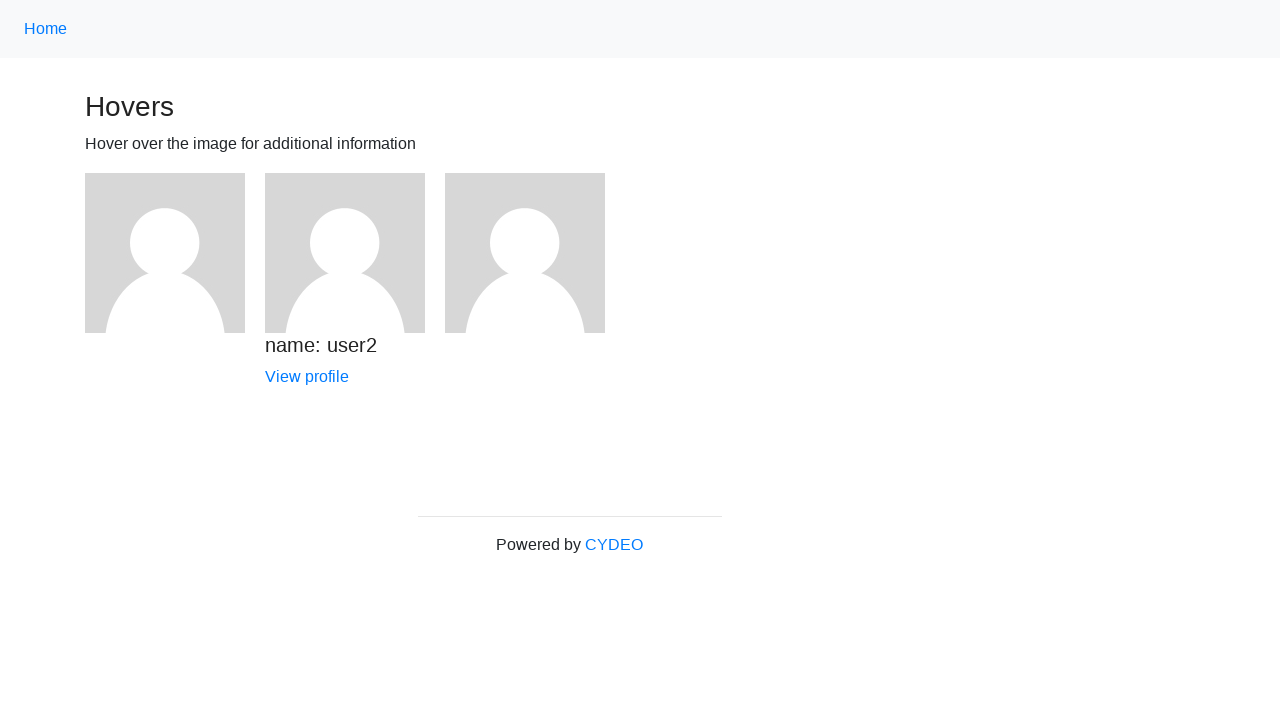

Verified that the user2 text became visible
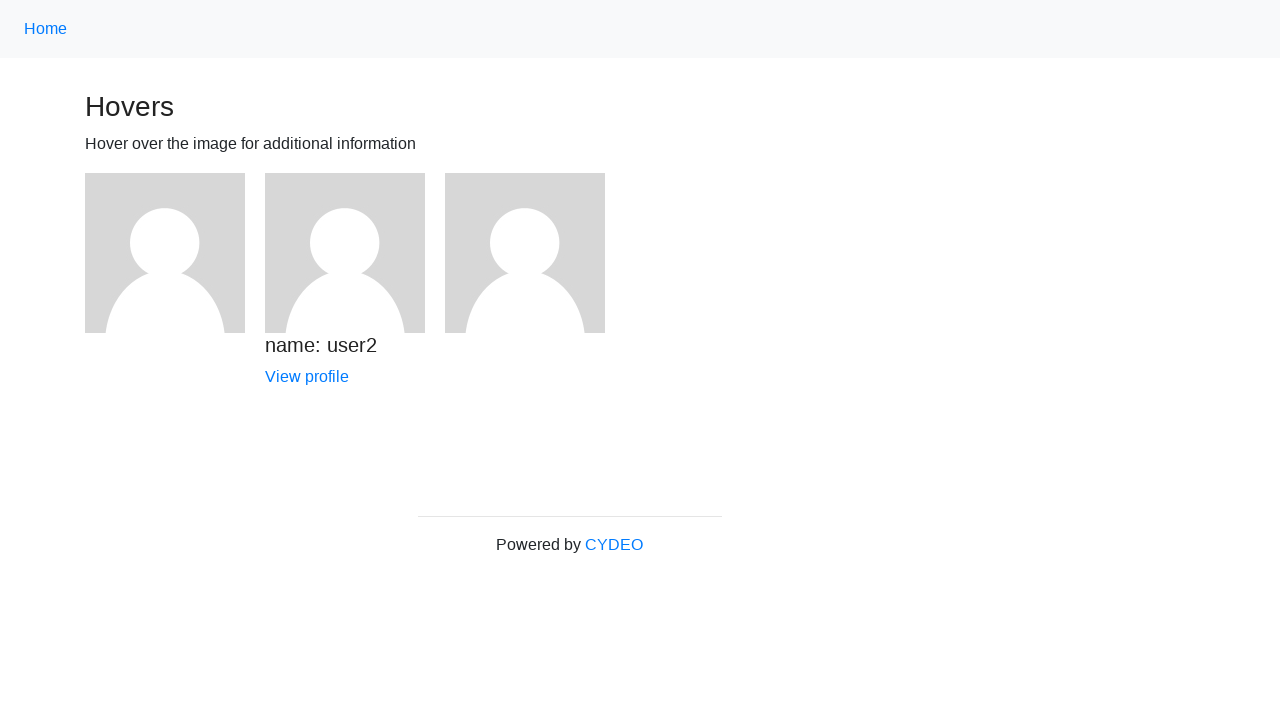

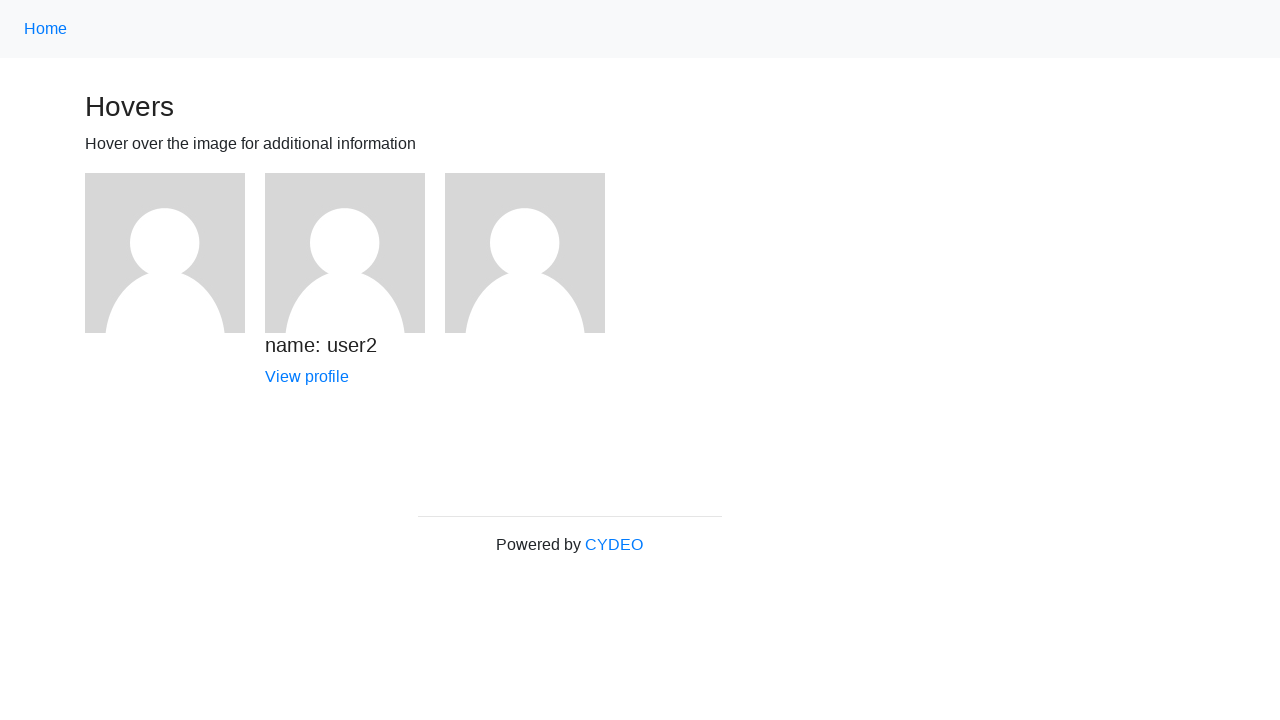